Tests a wait scenario by waiting for a verify button to become clickable, clicking it, and verifying a success message is displayed.

Starting URL: http://suninjuly.github.io/wait2.html

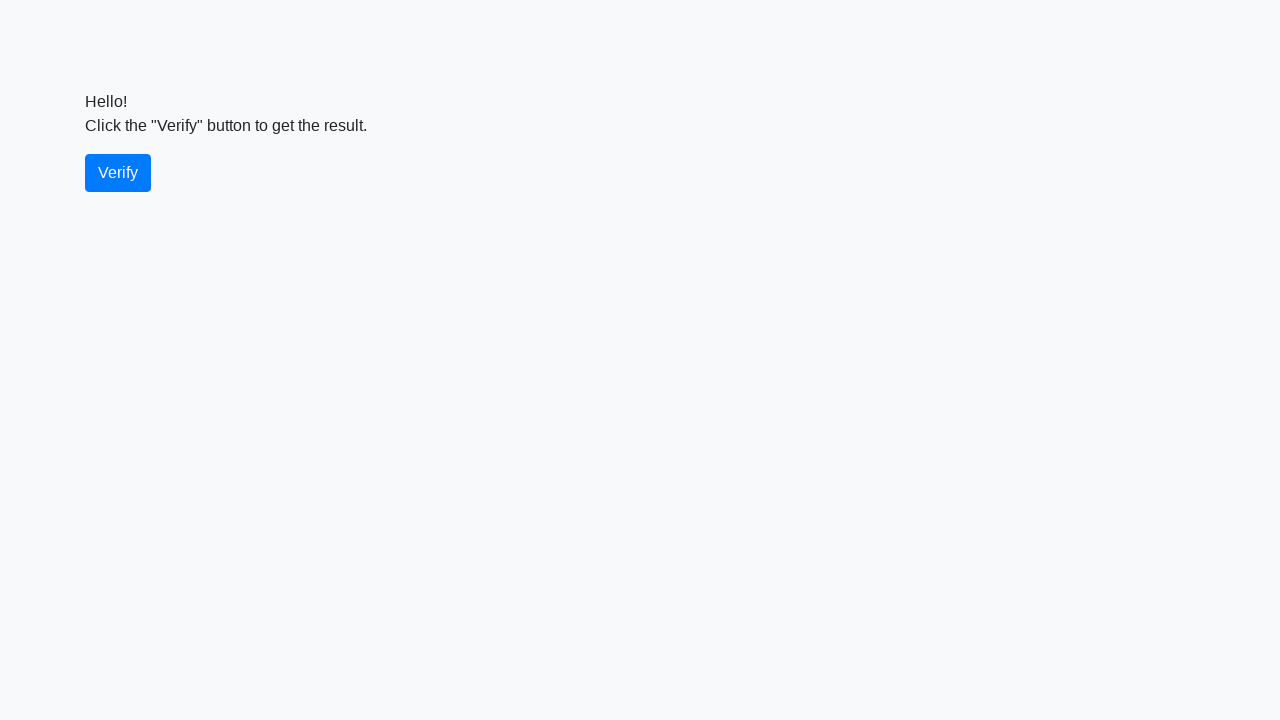

Waited for verify button to become visible
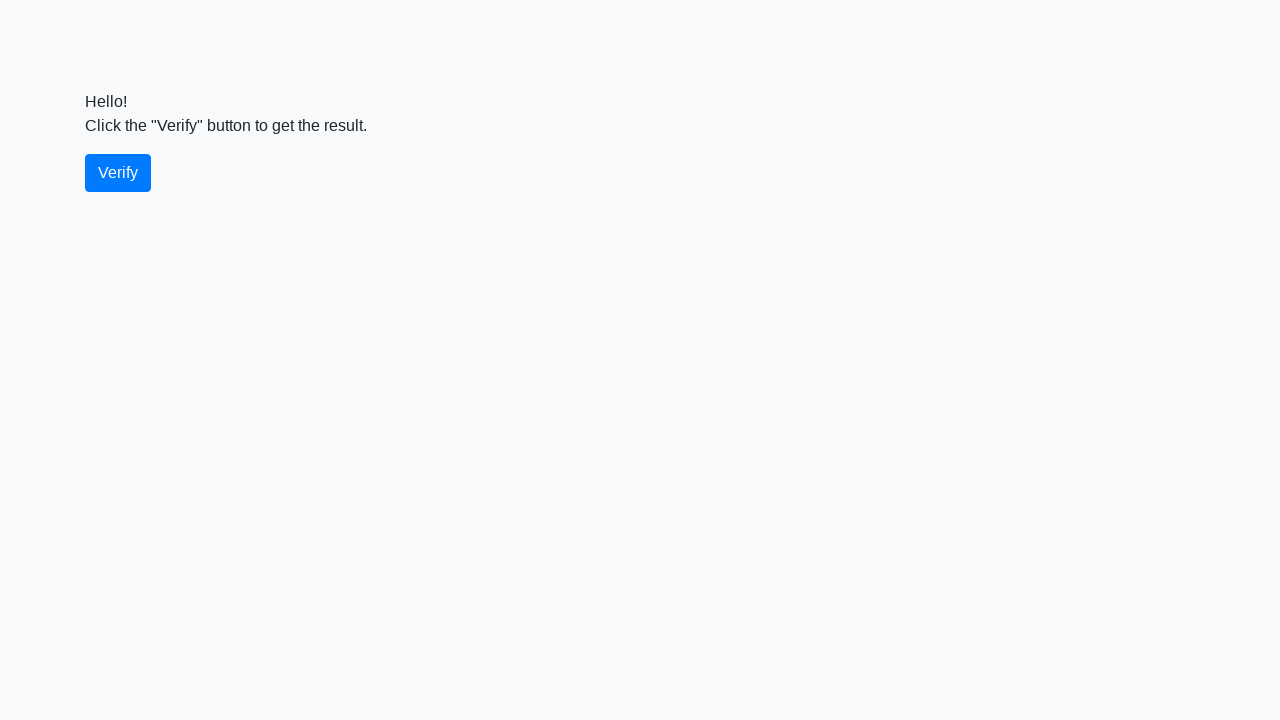

Clicked the verify button at (118, 173) on #verify
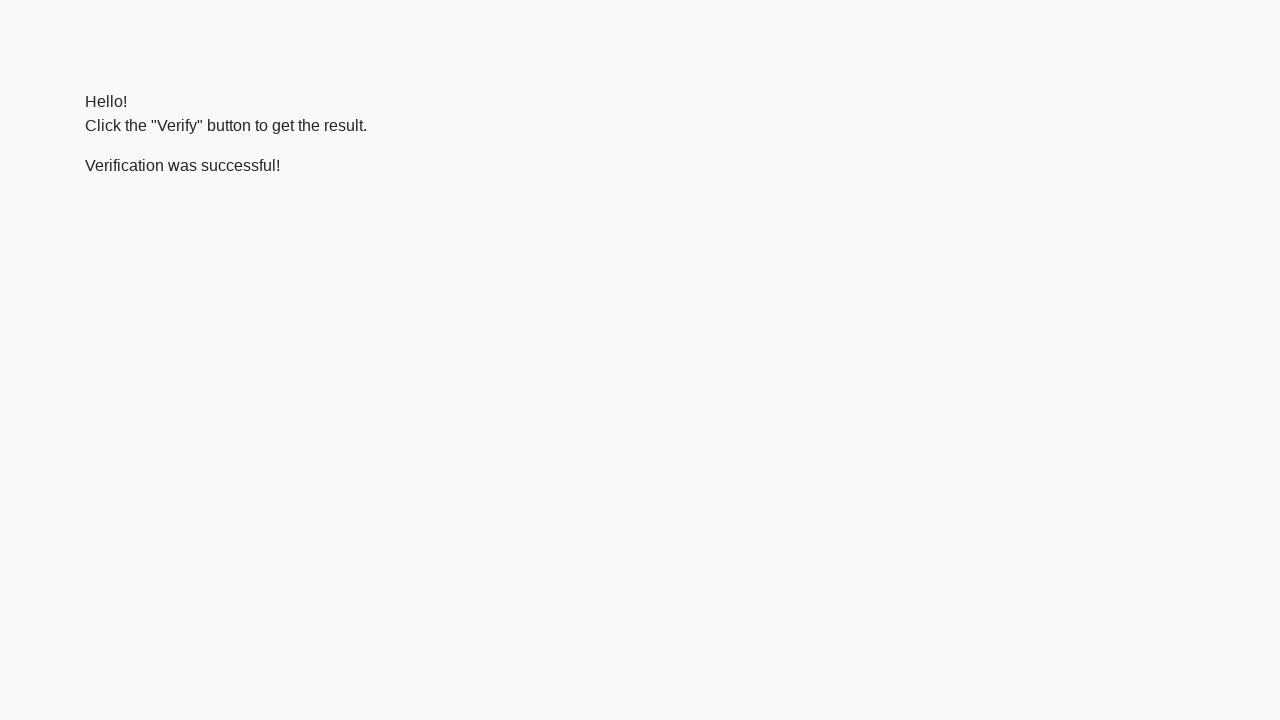

Located the verify message element
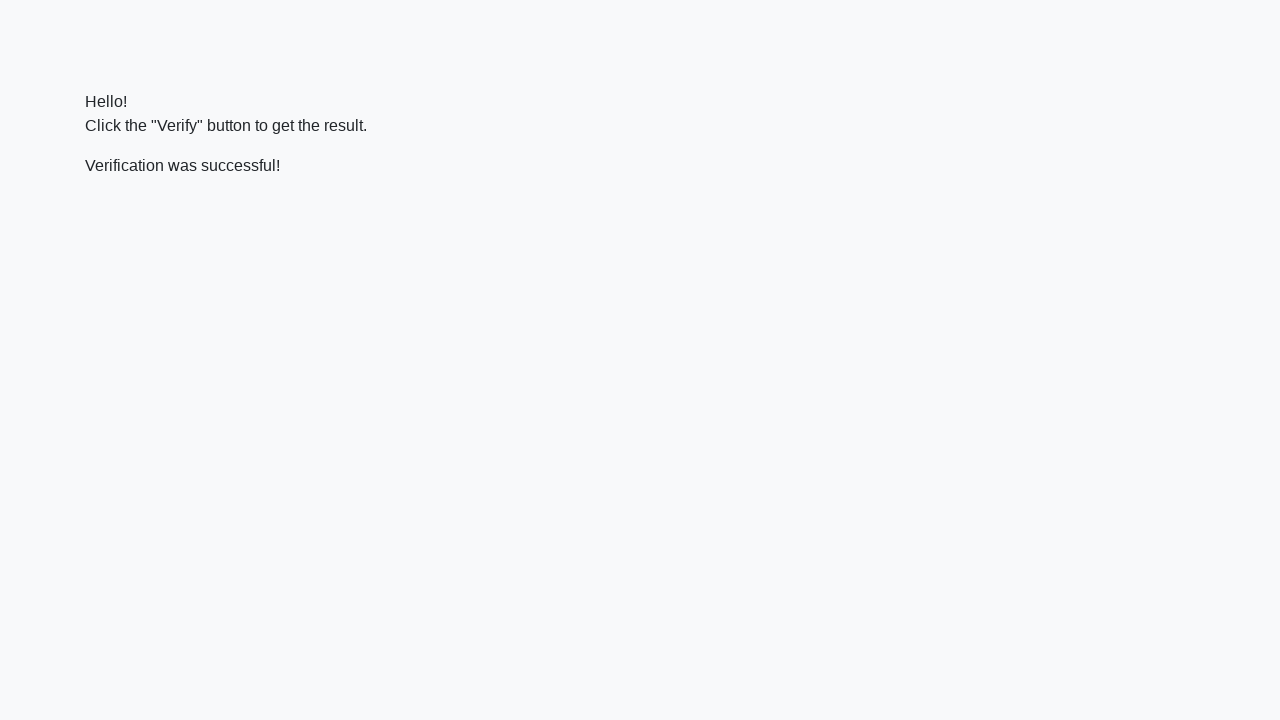

Waited for success message to become visible
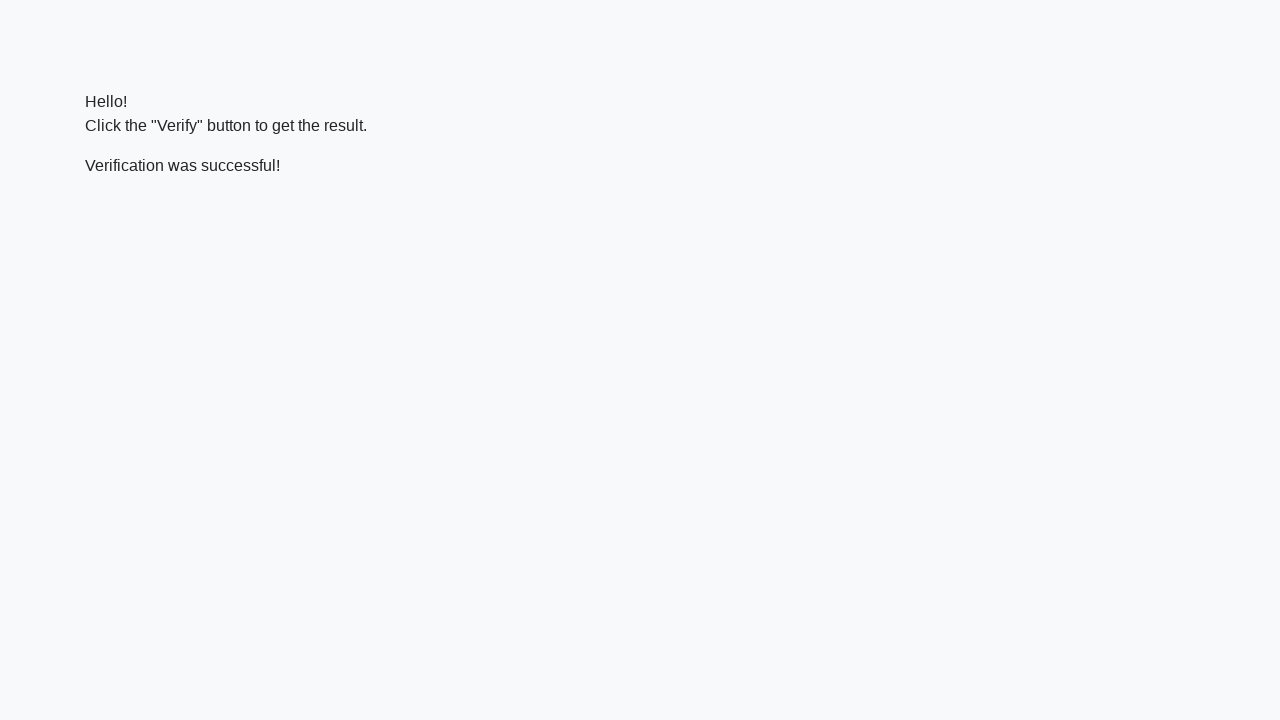

Verified success message contains 'successful'
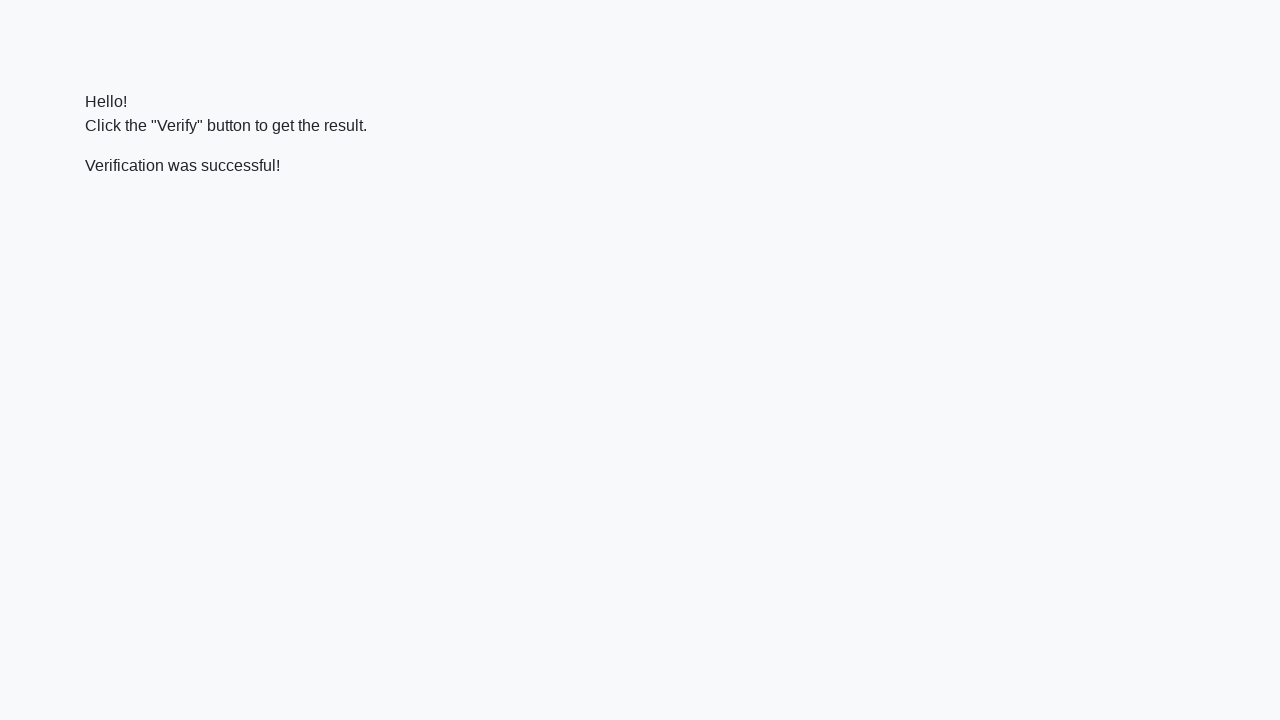

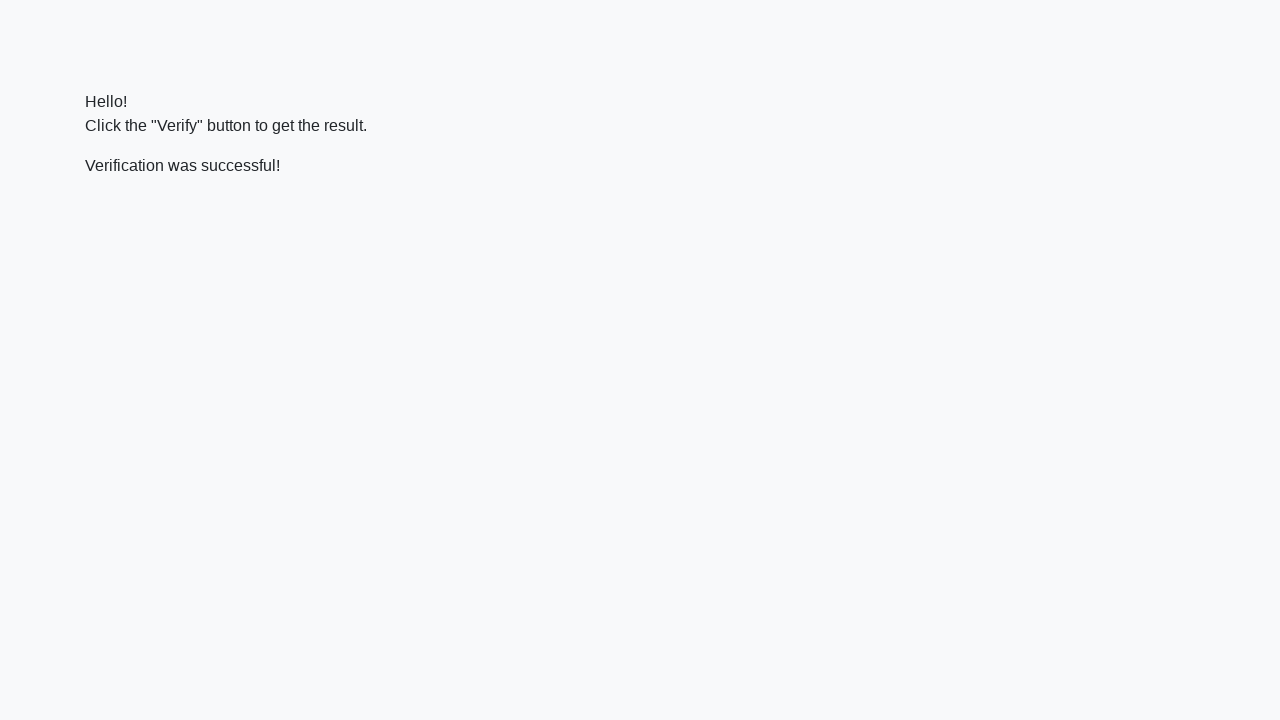